Tests the add/remove elements functionality by clicking "Add Element" twice, then deleting one element, and verifying that only one delete button remains

Starting URL: http://the-internet.herokuapp.com/add_remove_elements/

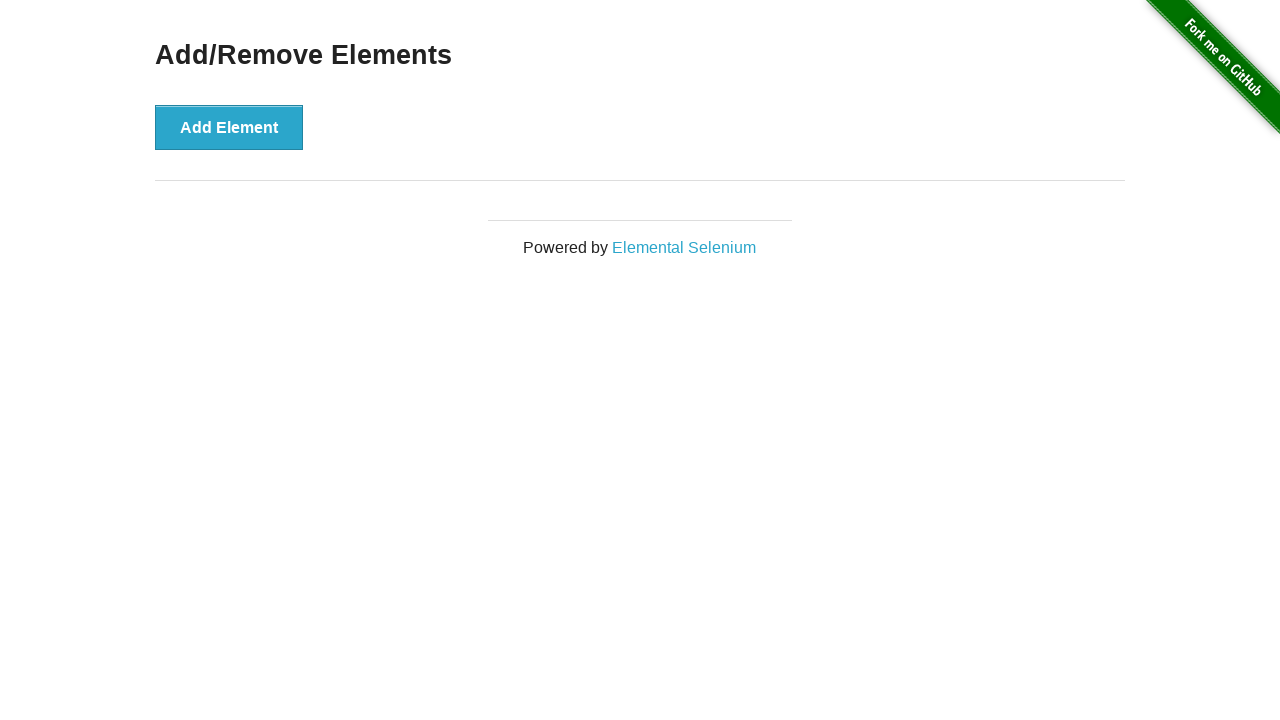

Navigated to add/remove elements page
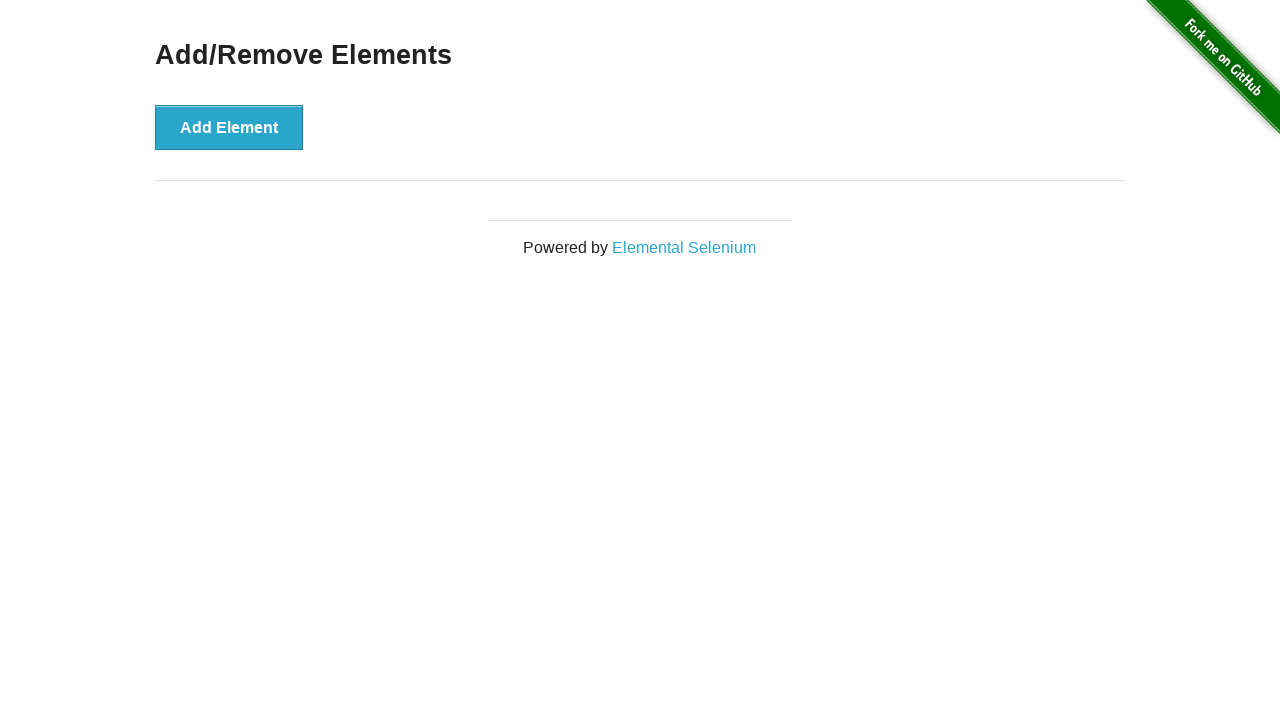

Clicked 'Add Element' button first time at (229, 127) on xpath=//button[text()='Add Element']
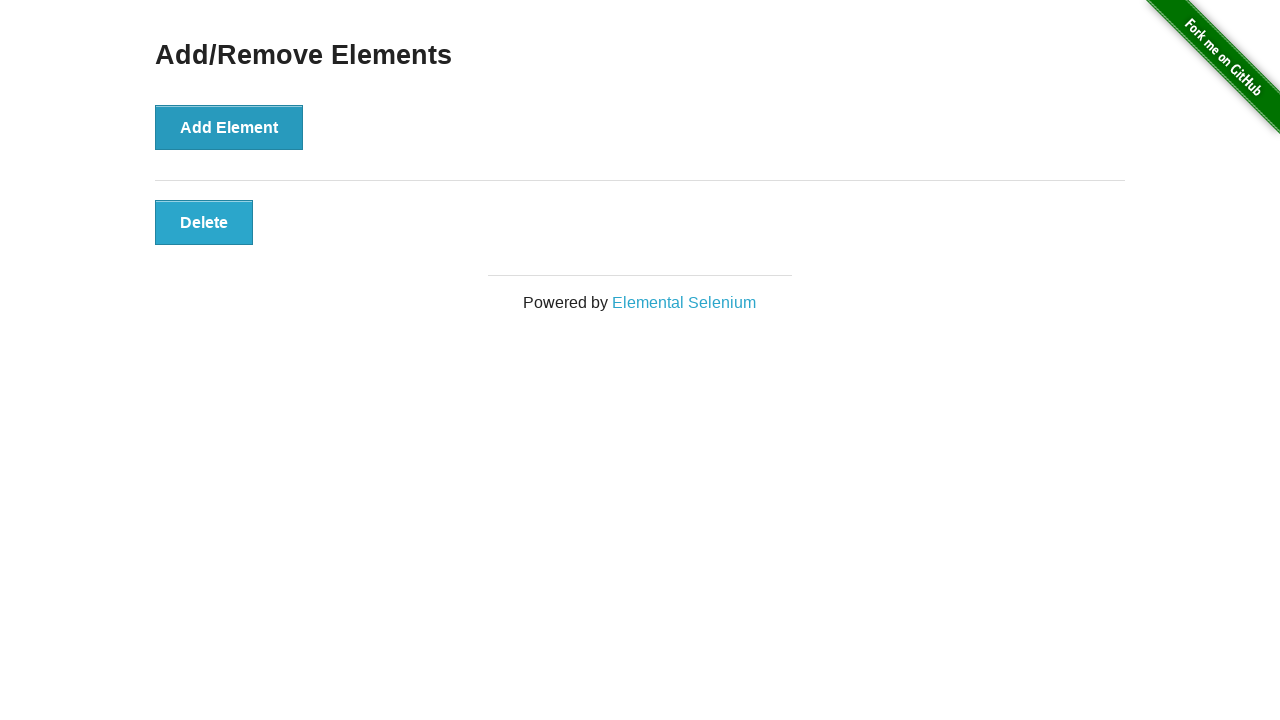

Clicked 'Add Element' button second time at (229, 127) on xpath=//button[text()='Add Element']
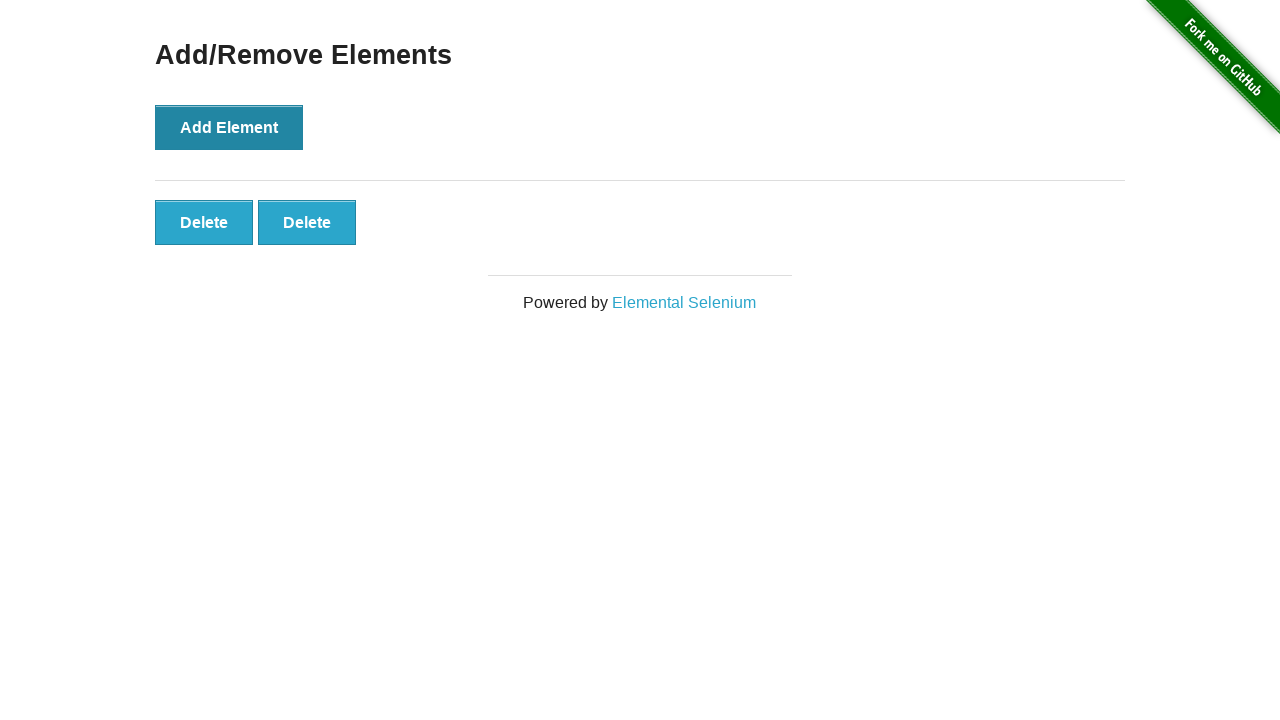

Clicked first 'Delete' button to remove one element at (204, 222) on xpath=//button[text()='Delete']
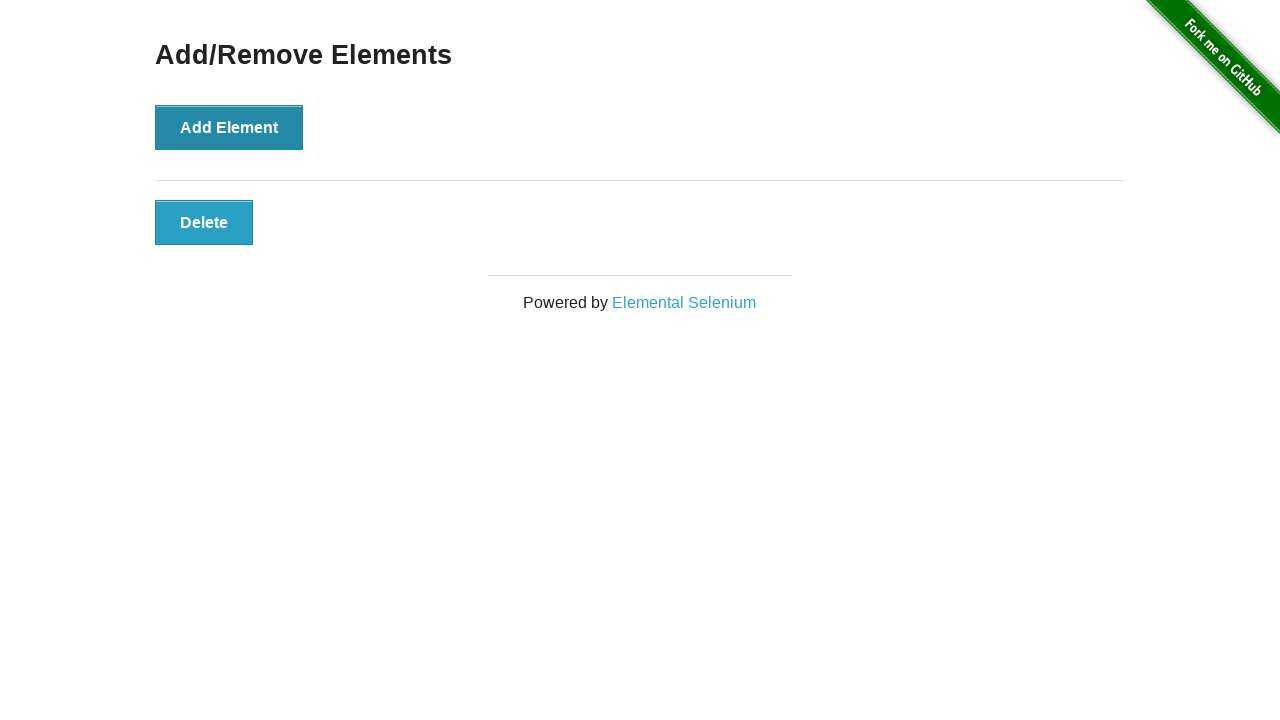

Located all remaining 'Delete' buttons
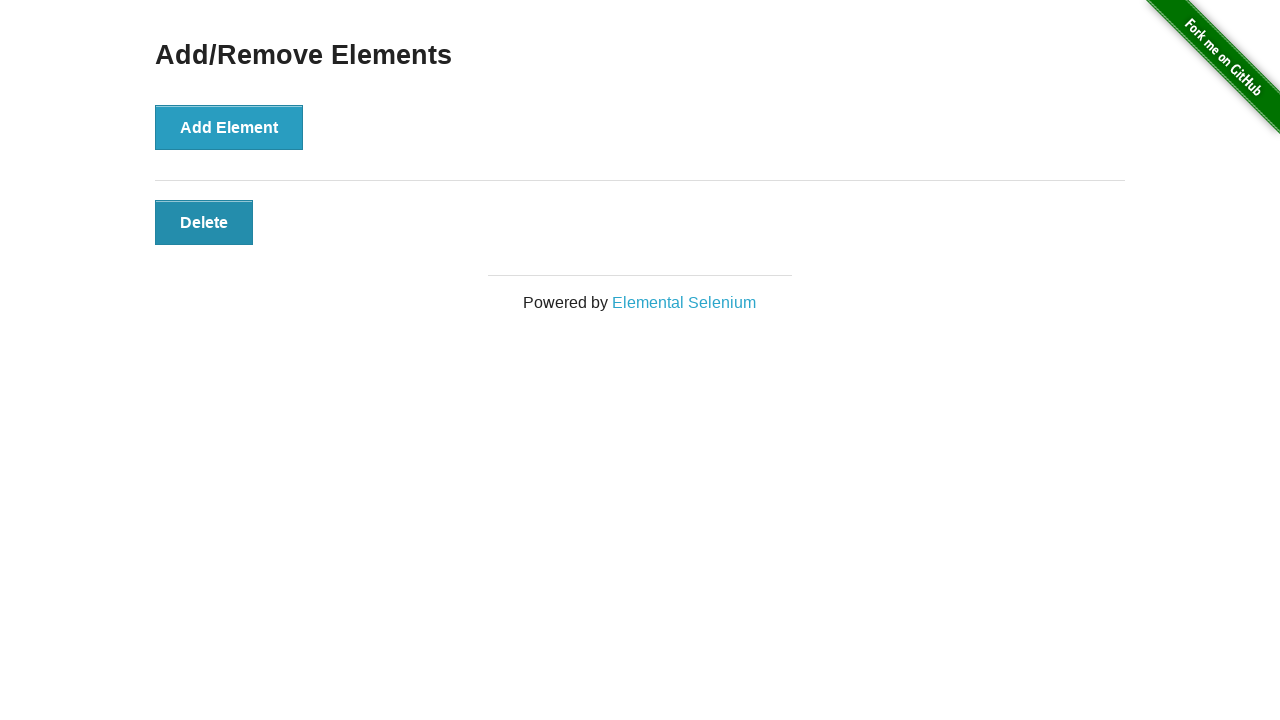

Verified that exactly one 'Delete' button remains
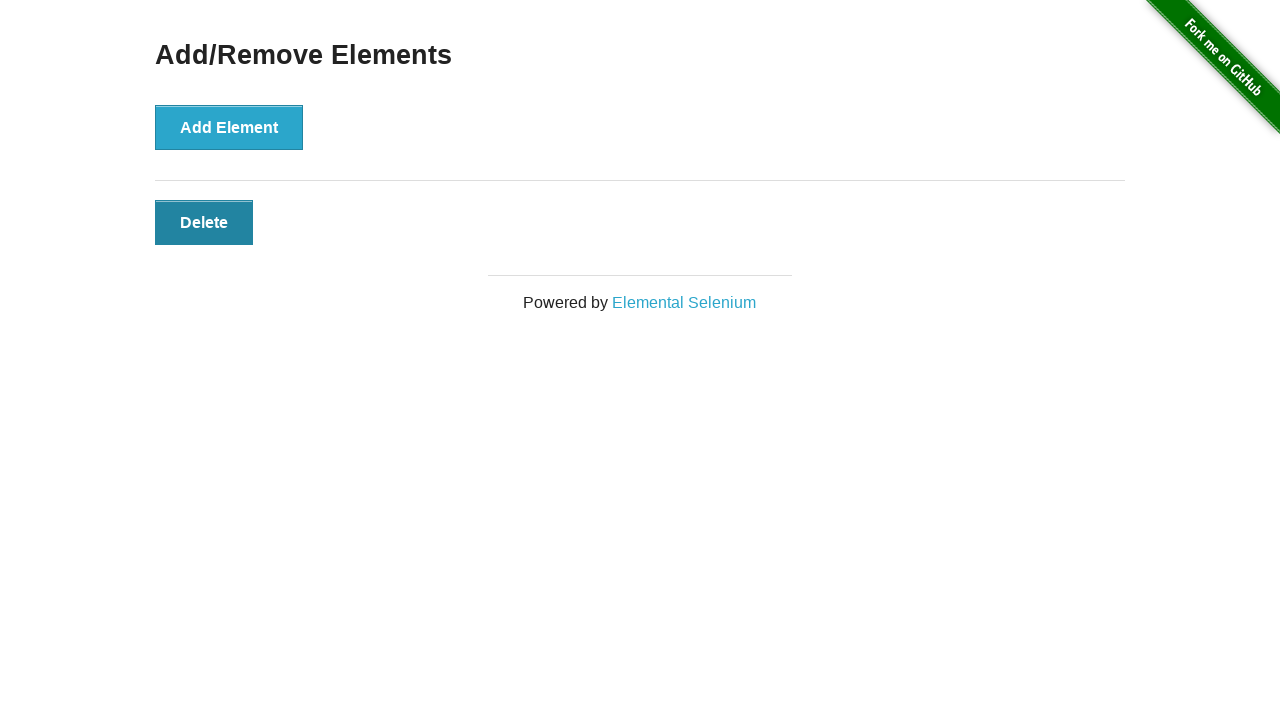

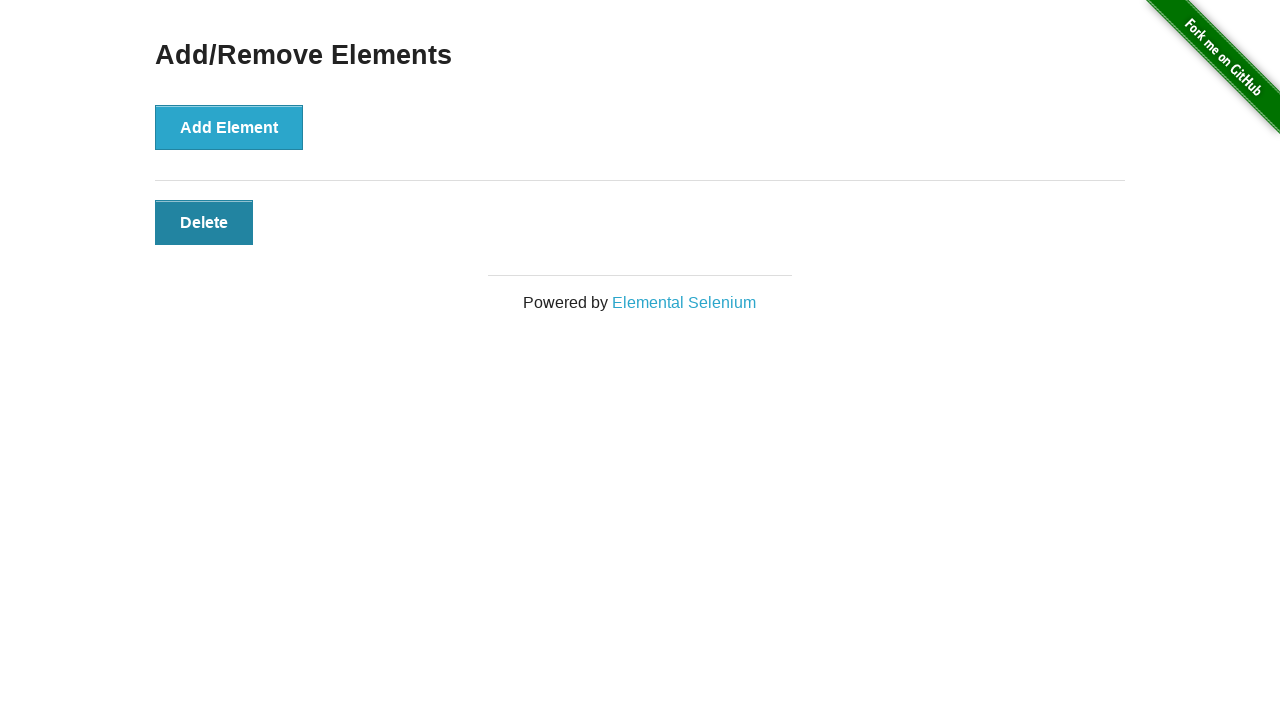